Tests clicking a button on the DemoQA buttons page and verifies the dynamic click message appears

Starting URL: https://demoqa.com/buttons

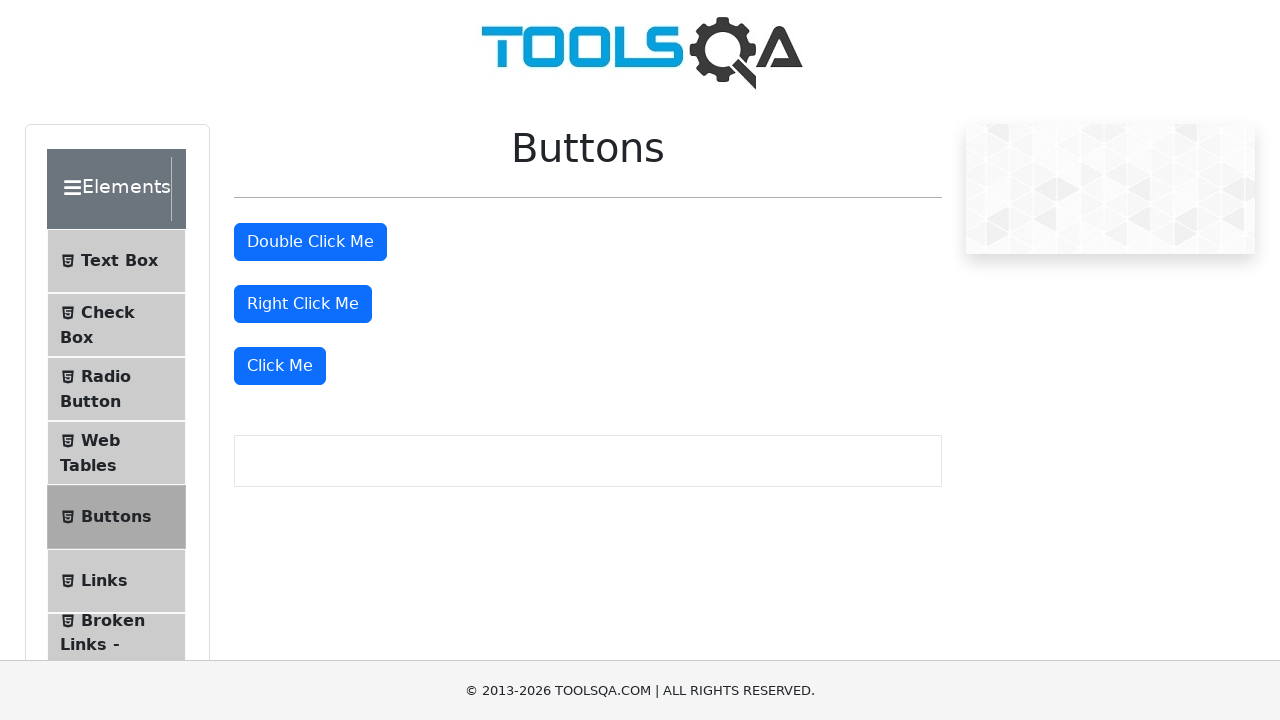

Navigated to DemoQA buttons page
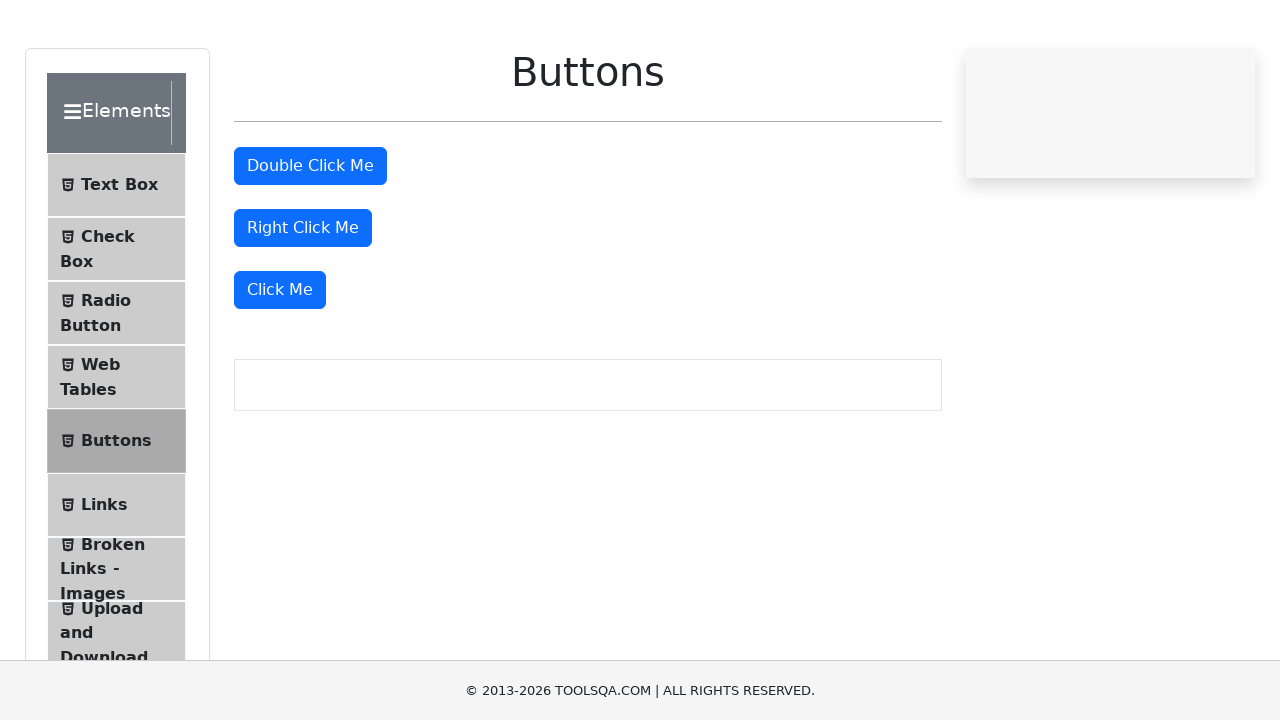

Clicked the 'Click Me' button at (280, 366) on xpath=//button[text()='Click Me']
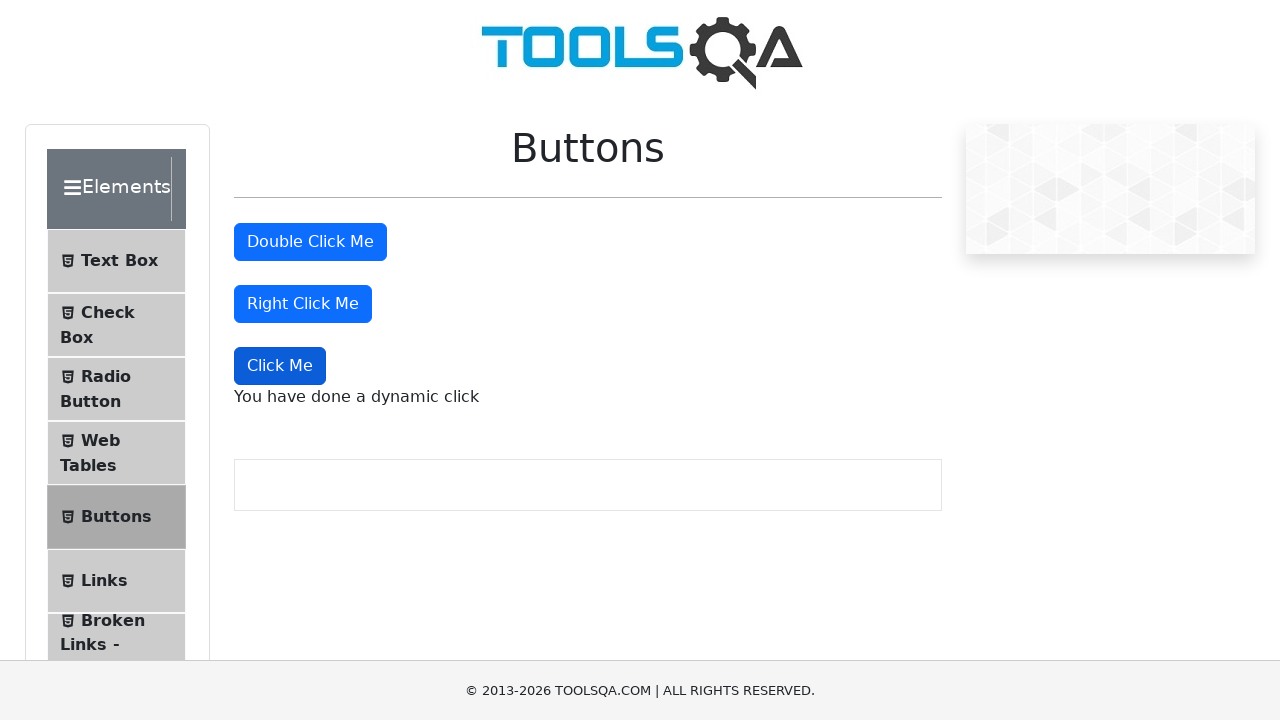

Dynamic click message element loaded
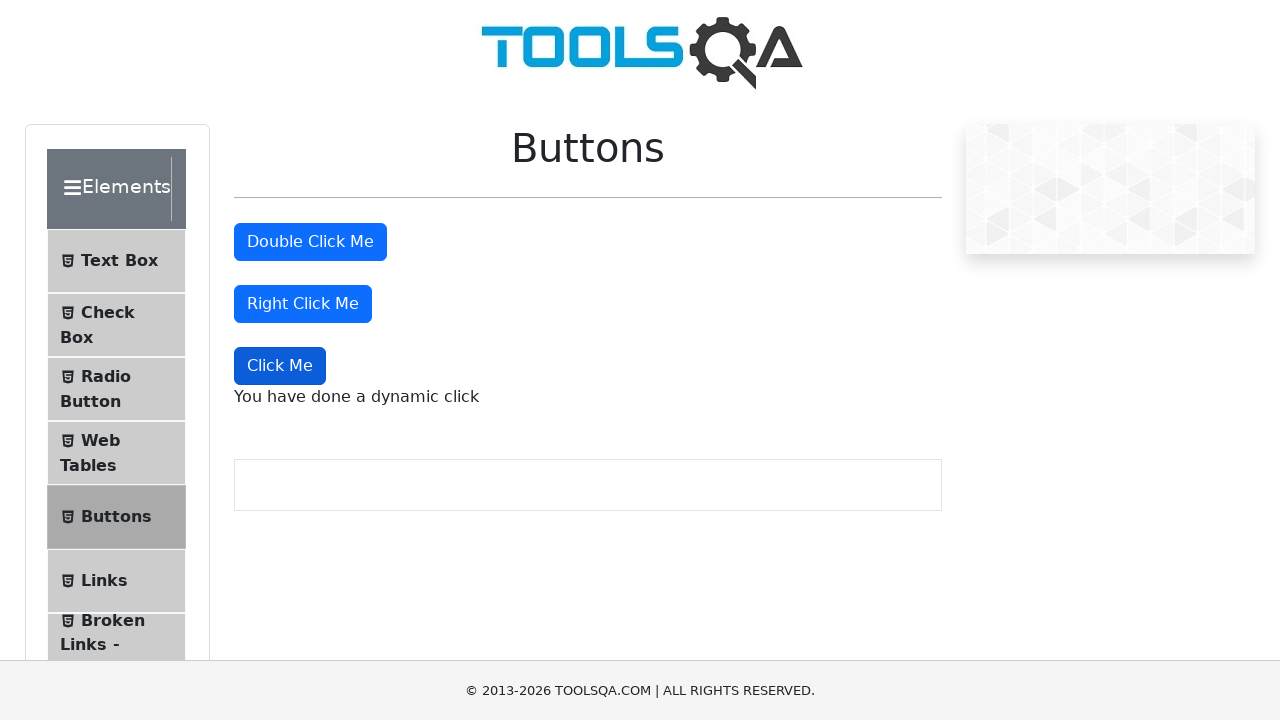

Verified dynamic click message displays correct text
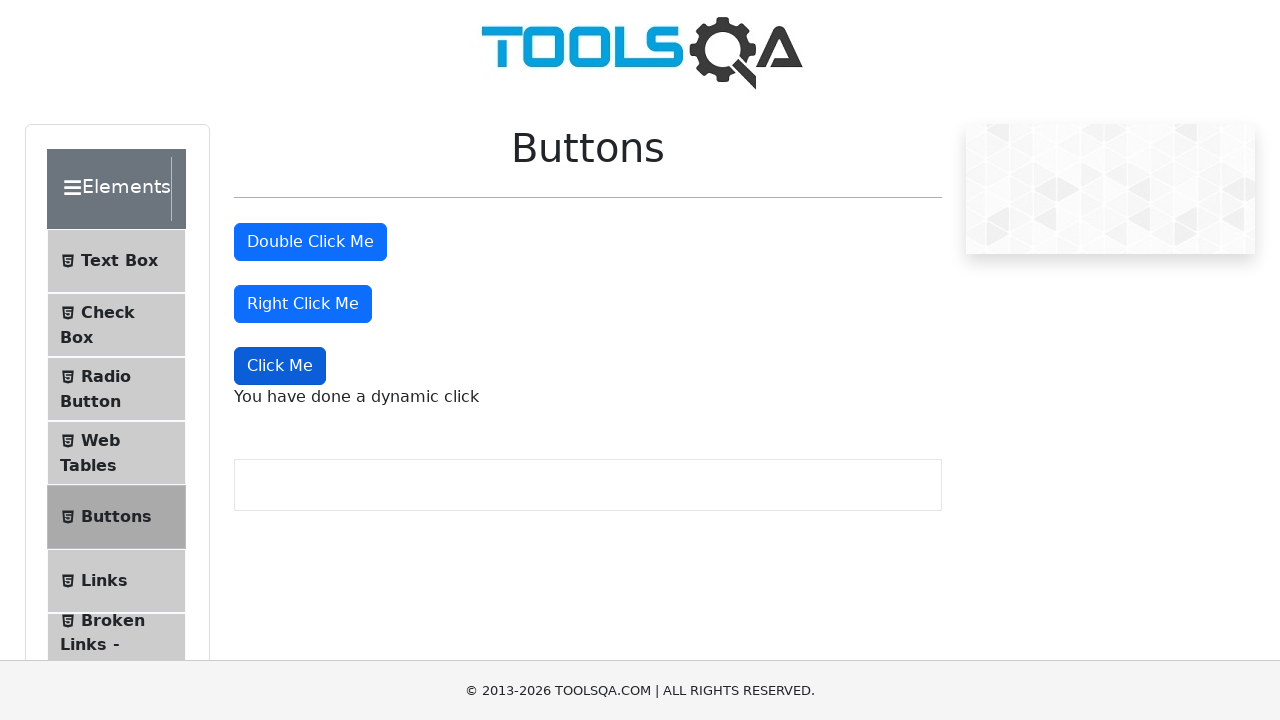

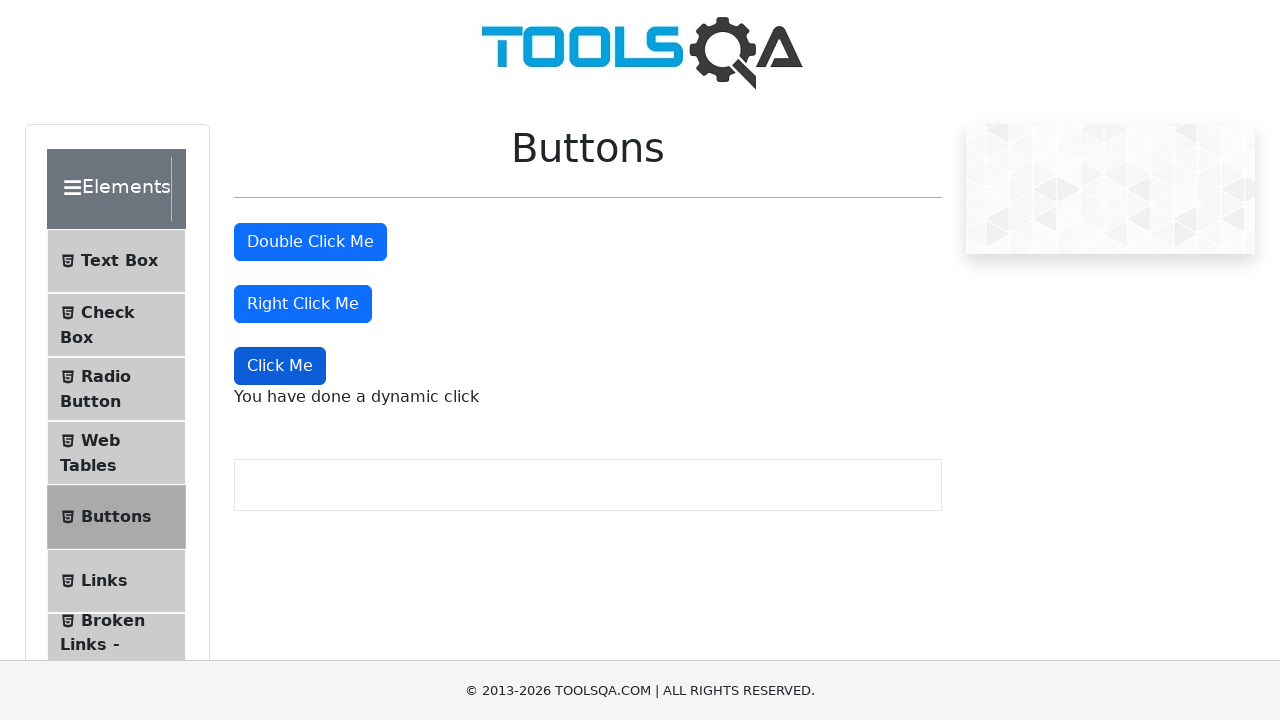